Tests file upload functionality by selecting a file input, uploading a test file, and submitting the form while handling the resulting dialog.

Starting URL: https://commitquality.com/practice-file-upload

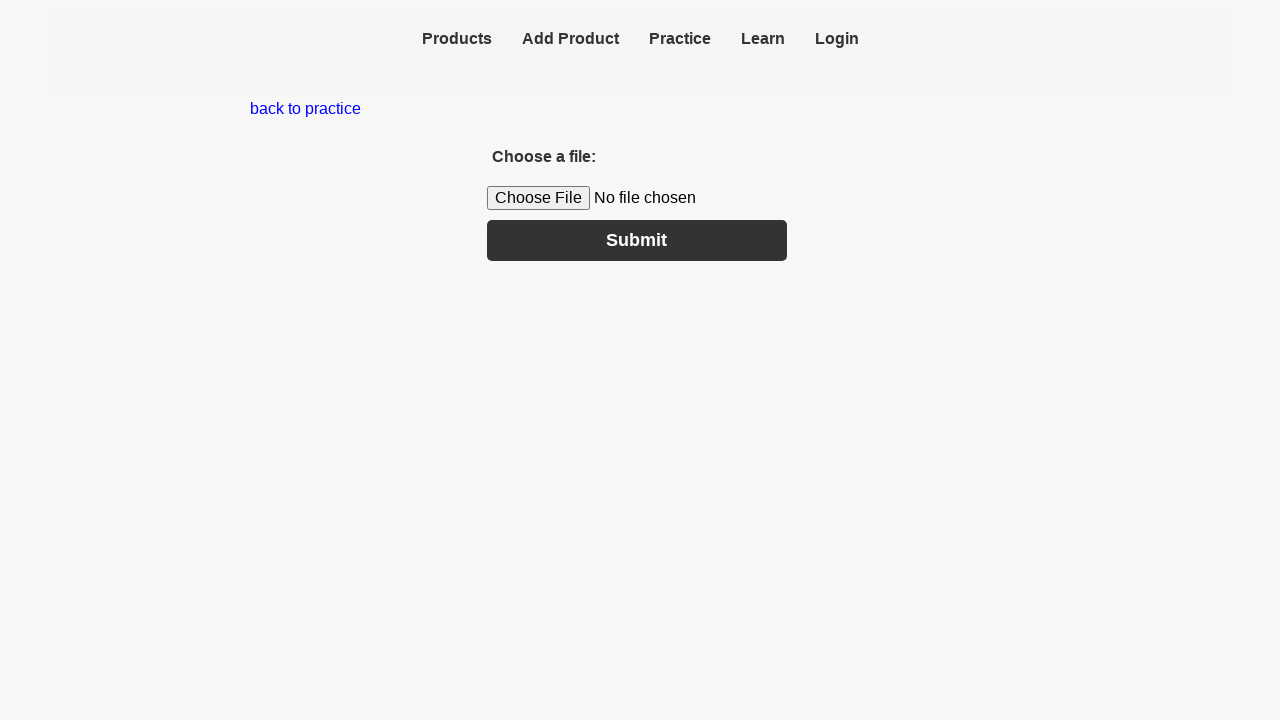

Clicked on file input field at (640, 198) on internal:testid=[data-testid="file-input"s]
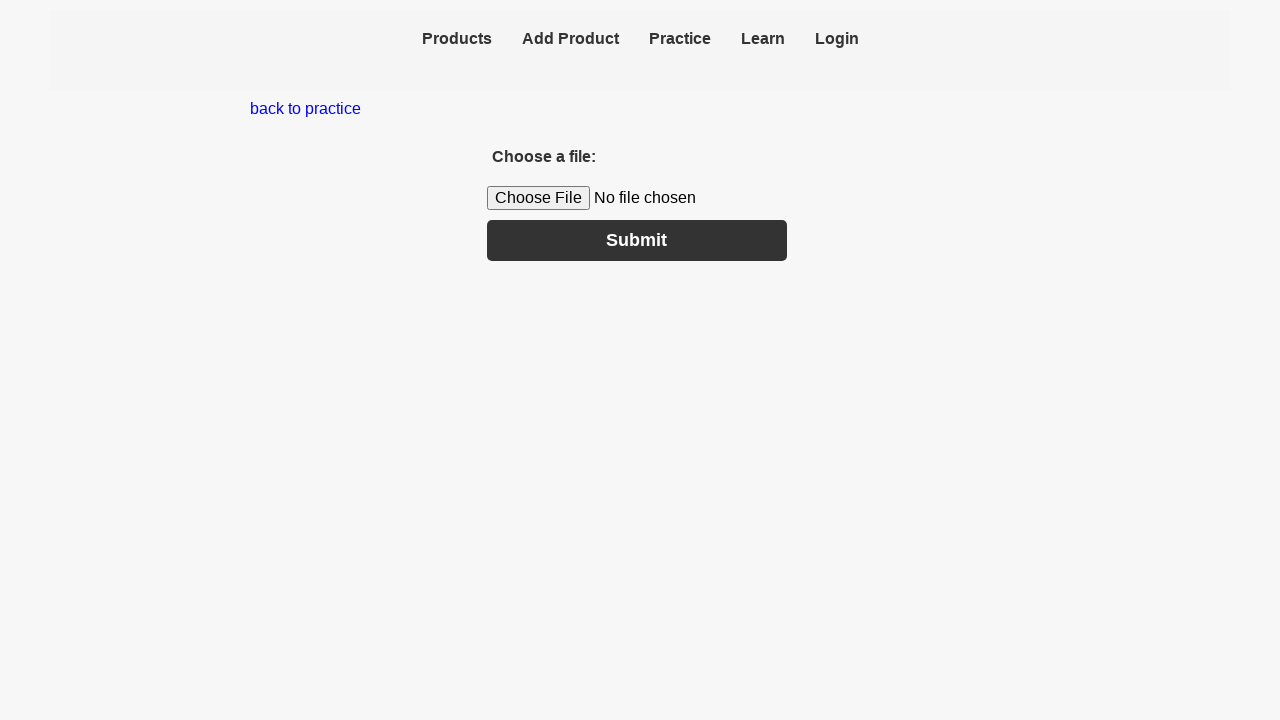

Uploaded test file (TestFile.txt) with plain text content
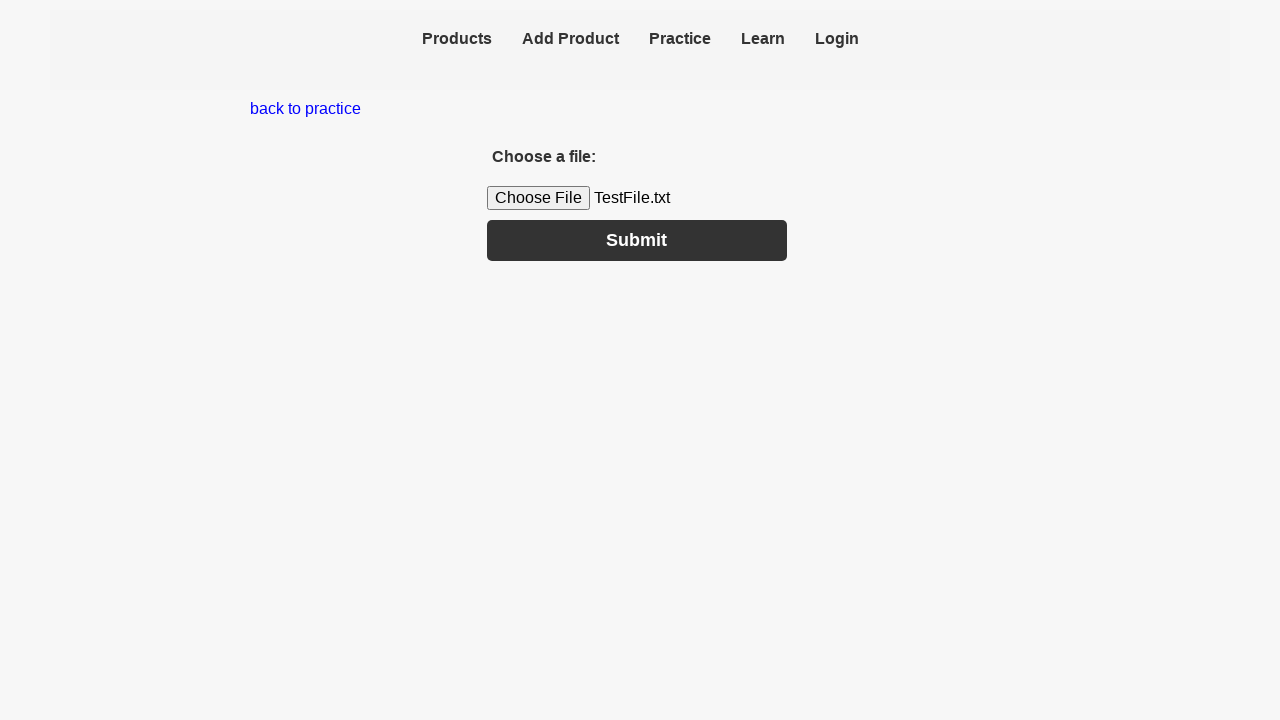

Set up dialog handler to dismiss dialog after submission
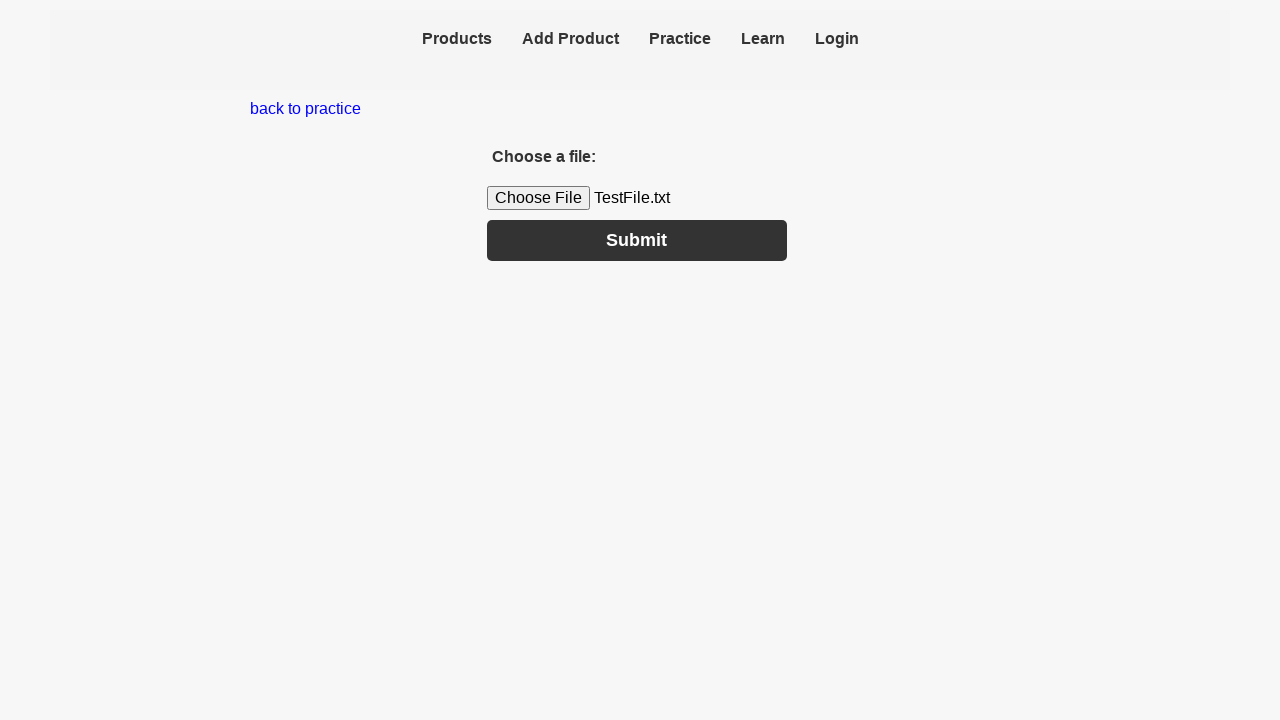

Clicked Submit button to upload file at (637, 240) on internal:role=button[name="Submit"i]
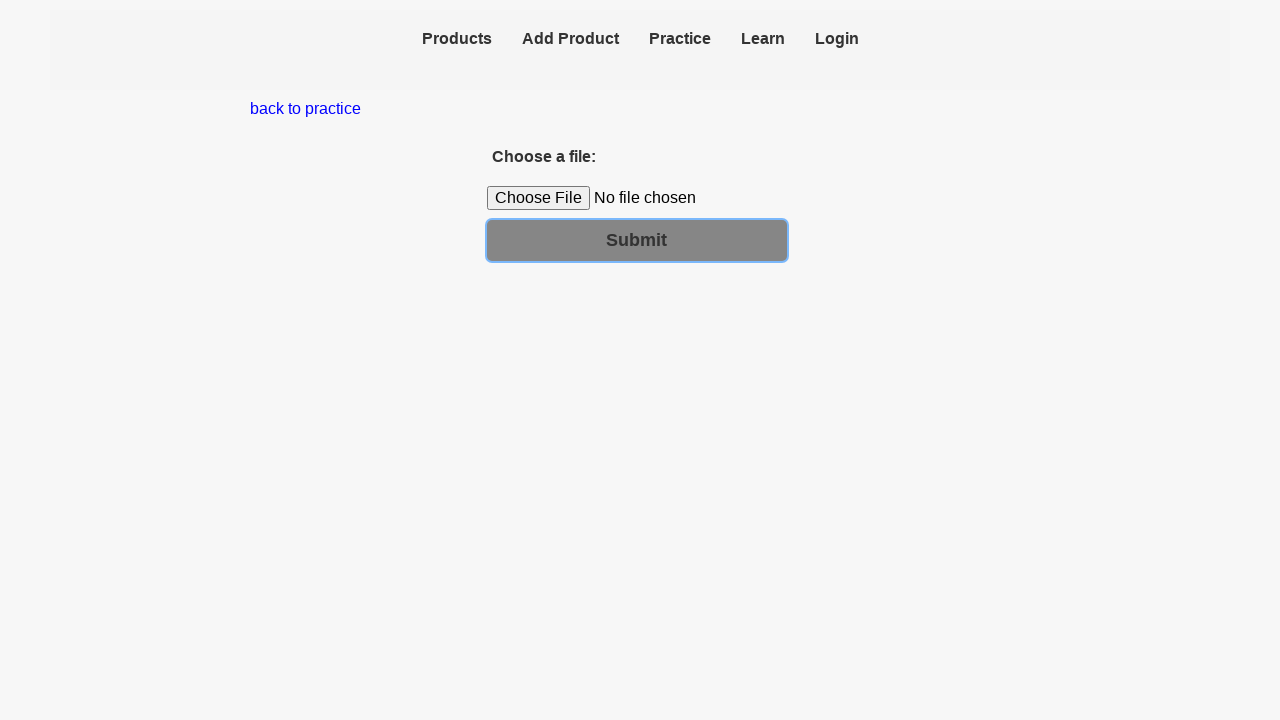

Waited 1 second for dialog to be handled
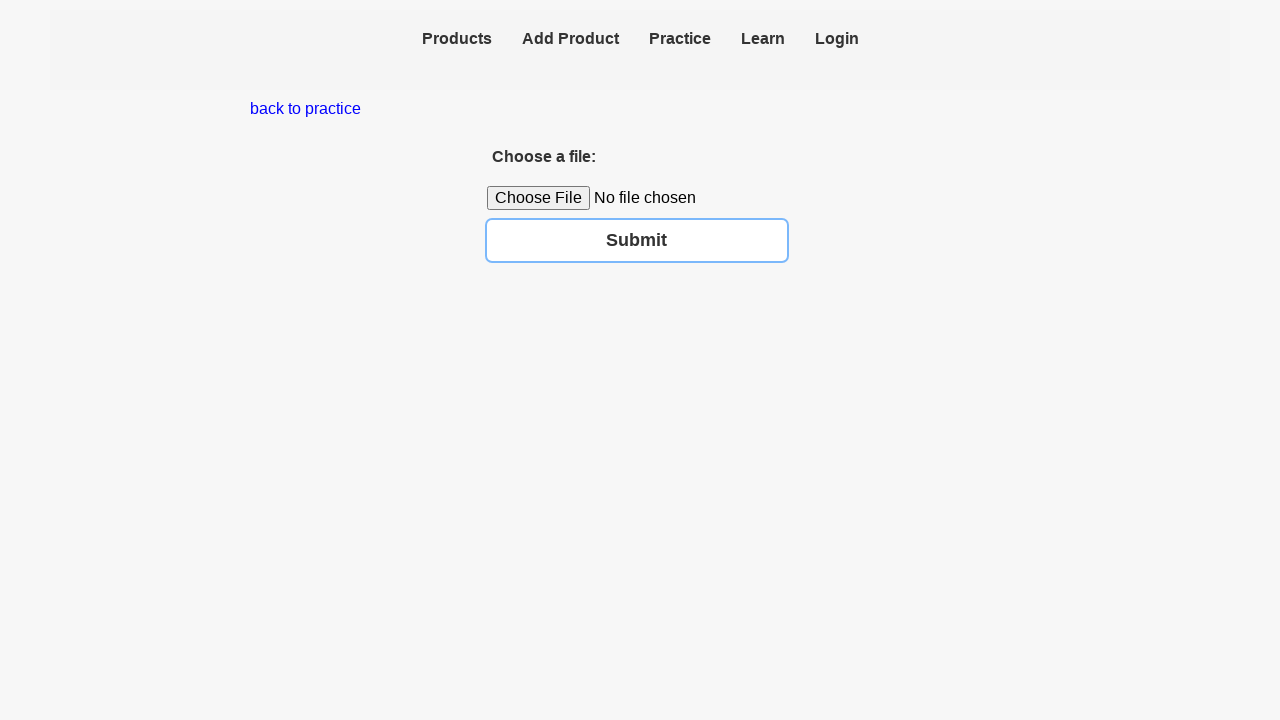

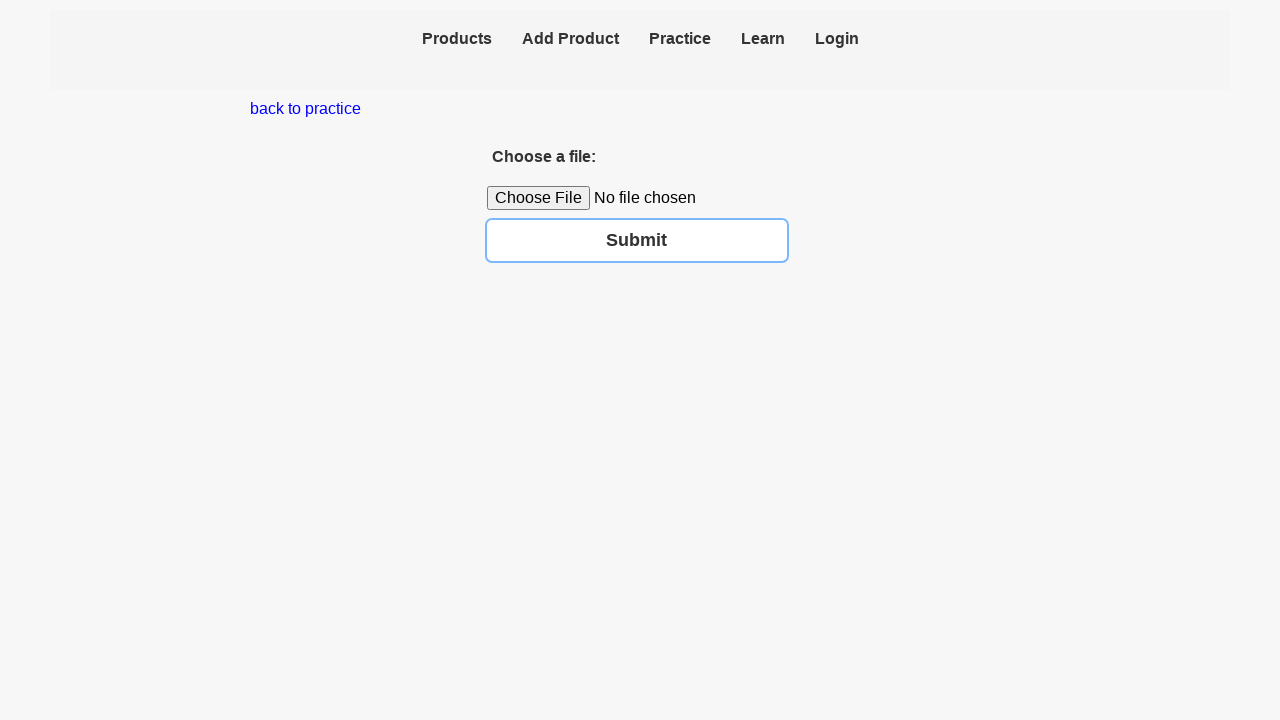